Tests navigation on a contract services website by scrolling to and clicking on "Conventional Aerification" text, then verifying the URL changes to the expected page.

Starting URL: https://www.andreandson.com/contract-services

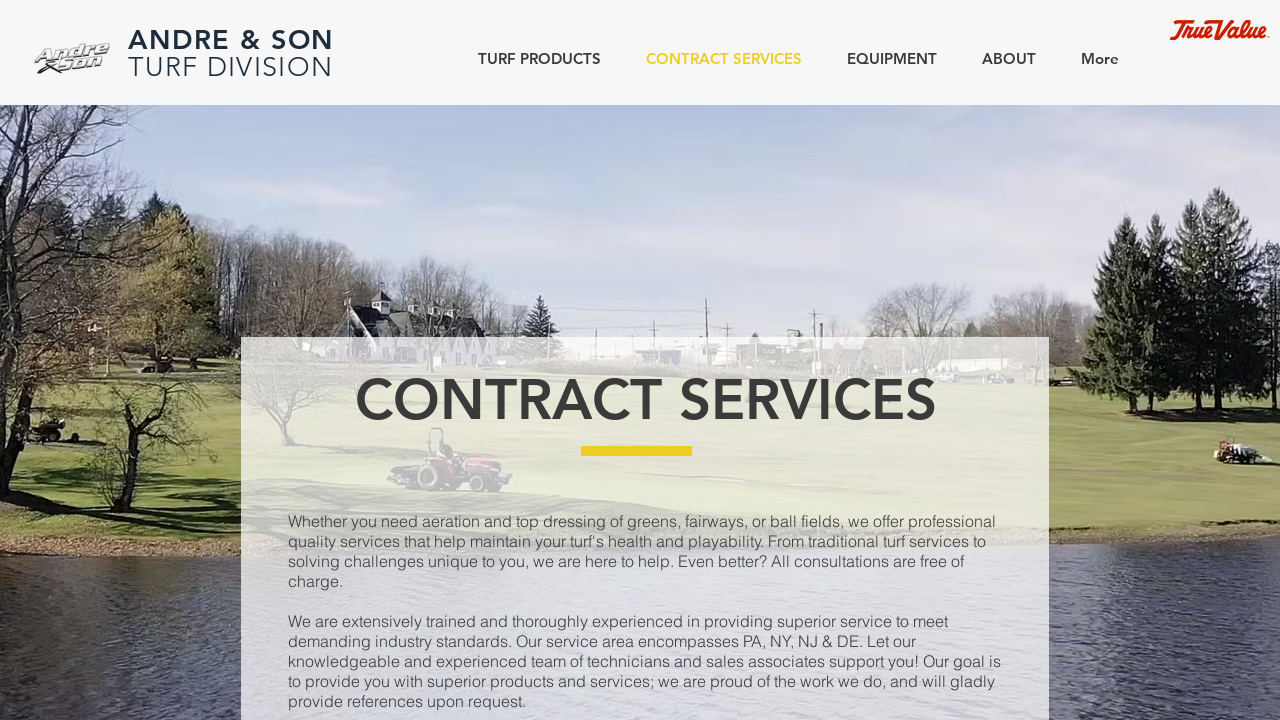

Scrolled to 'Conventional Aerification' text
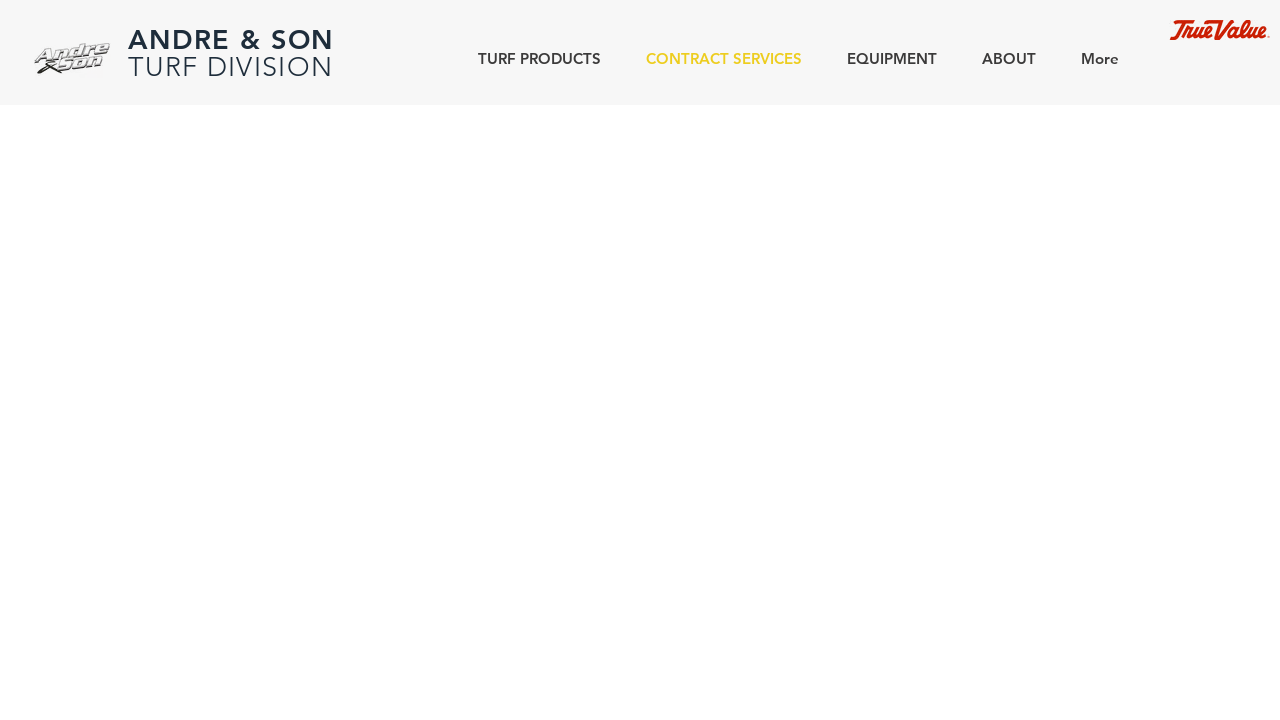

Clicked on 'Conventional Aerification' link at (390, 377) on internal:text="Conventional Aerification"i
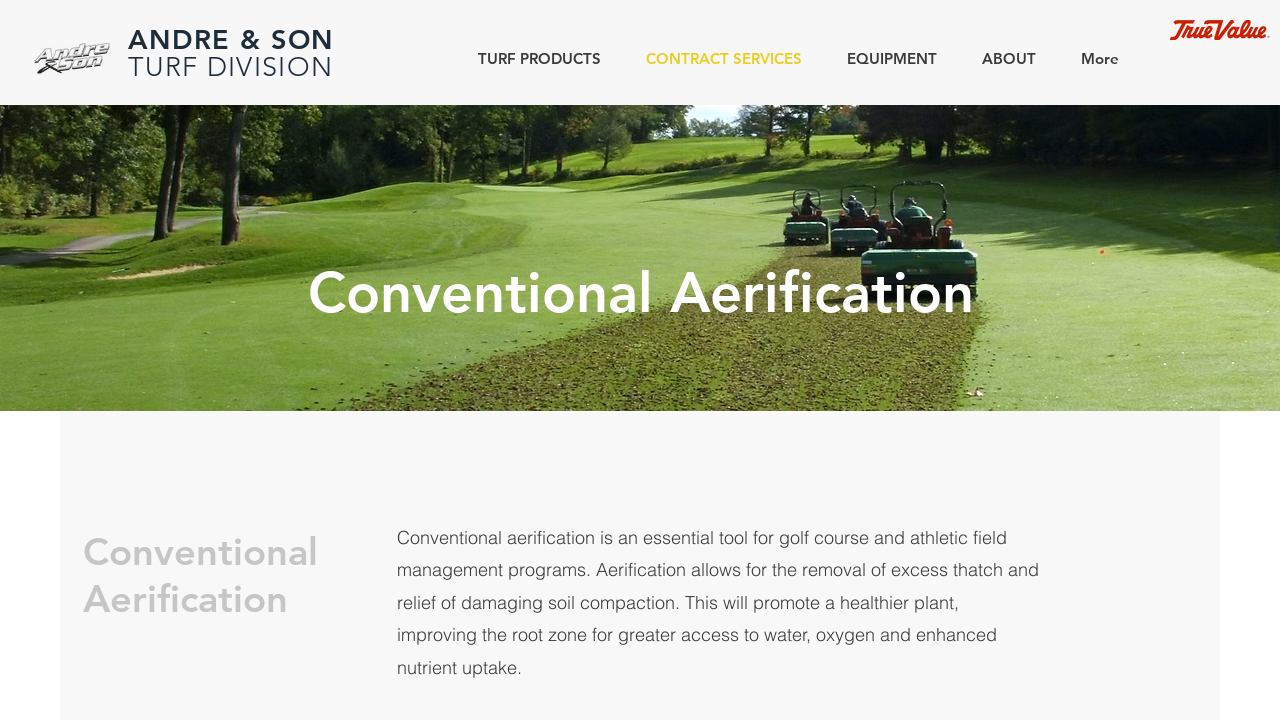

Navigation completed, URL verified as https://www.andreandson.com/conventional-aerification
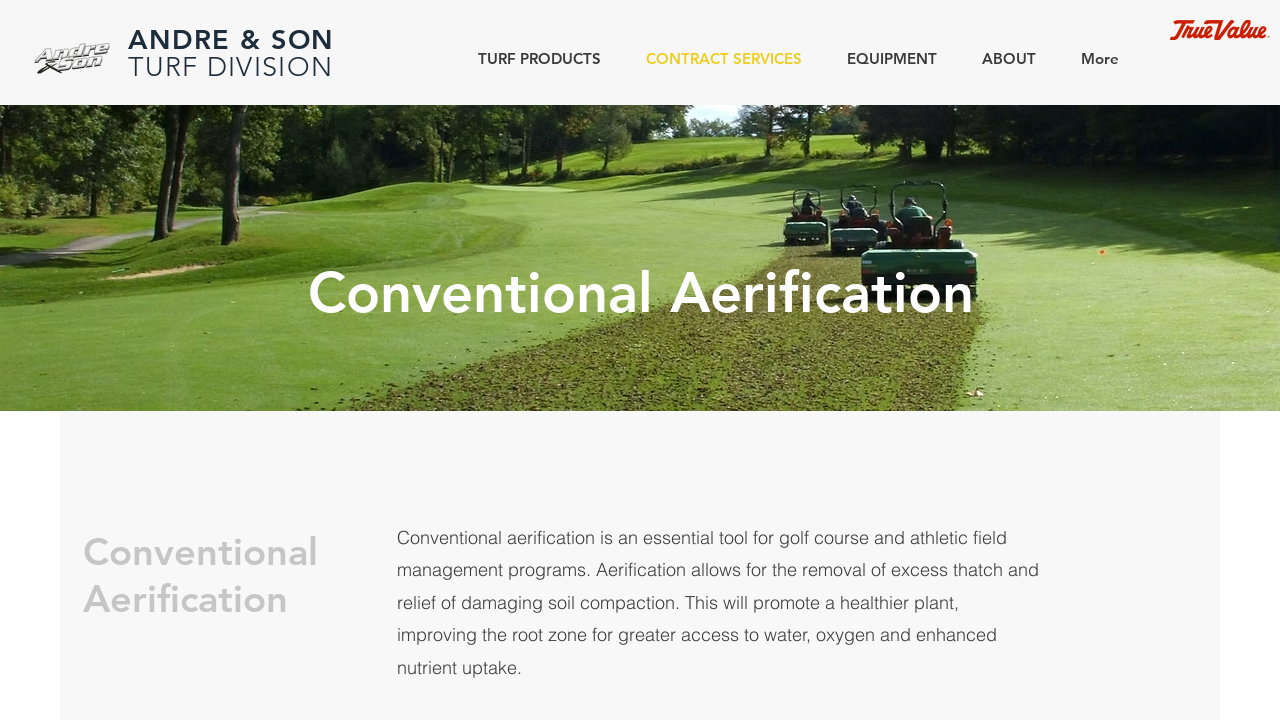

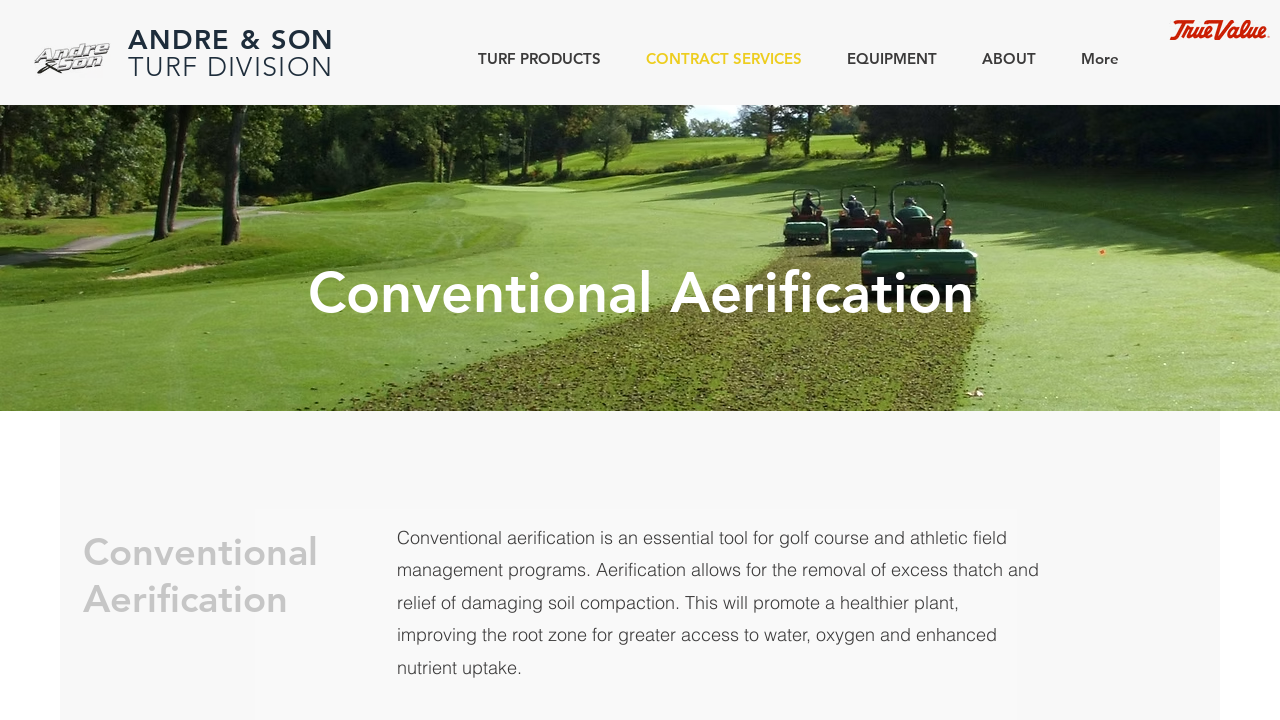